Navigates to VNExpress news website and verifies the page title is correct for the Vietnamese news site.

Starting URL: https://vnexpress.net/

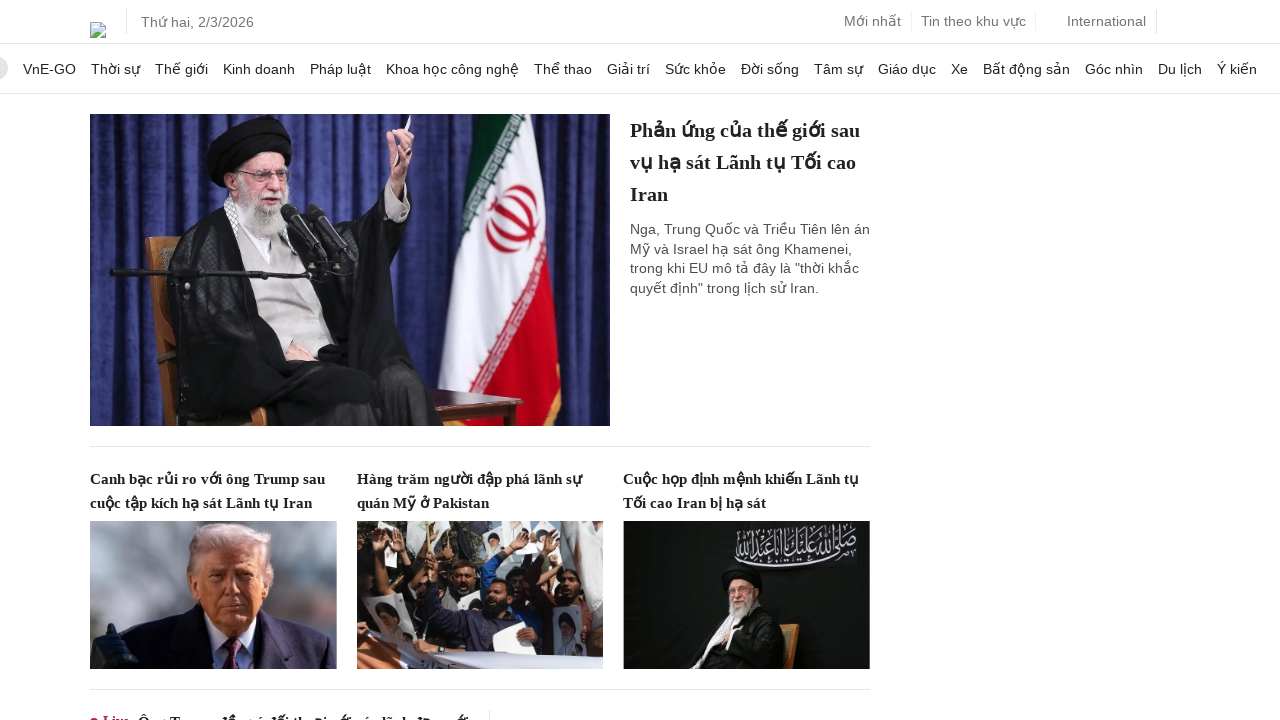

Page loaded and DOM content became interactive
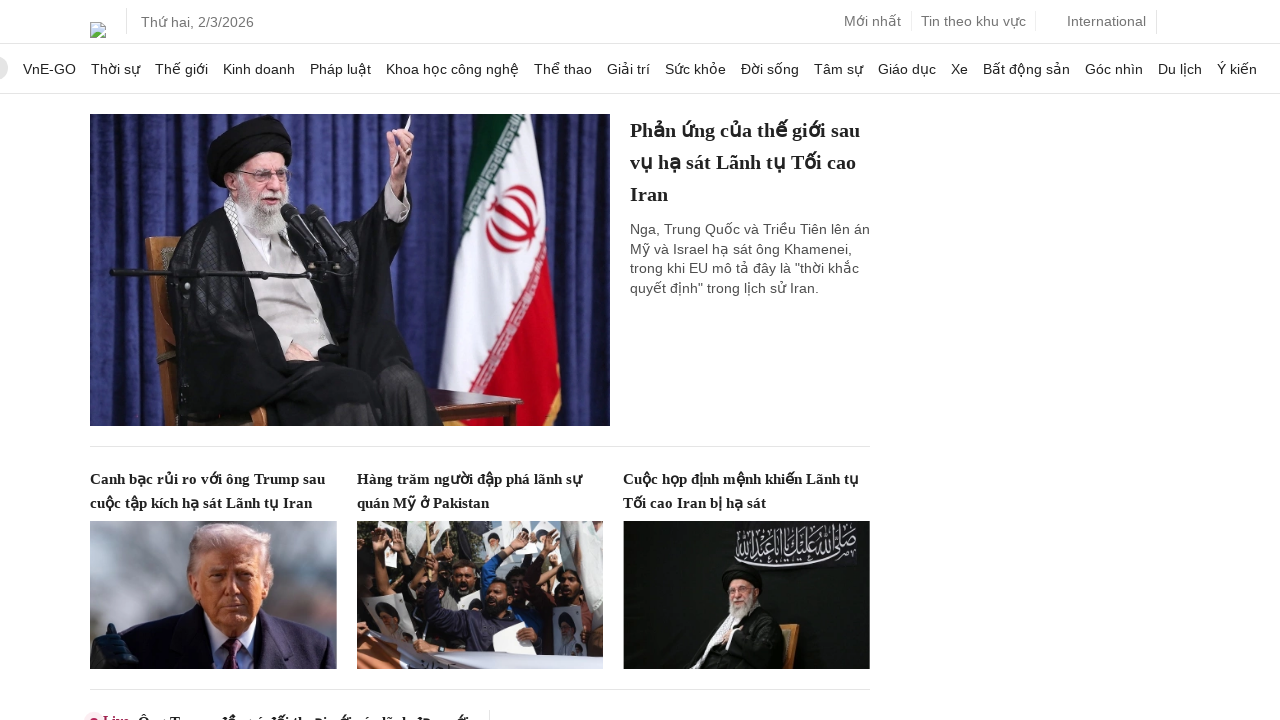

Retrieved page title from VNExpress website
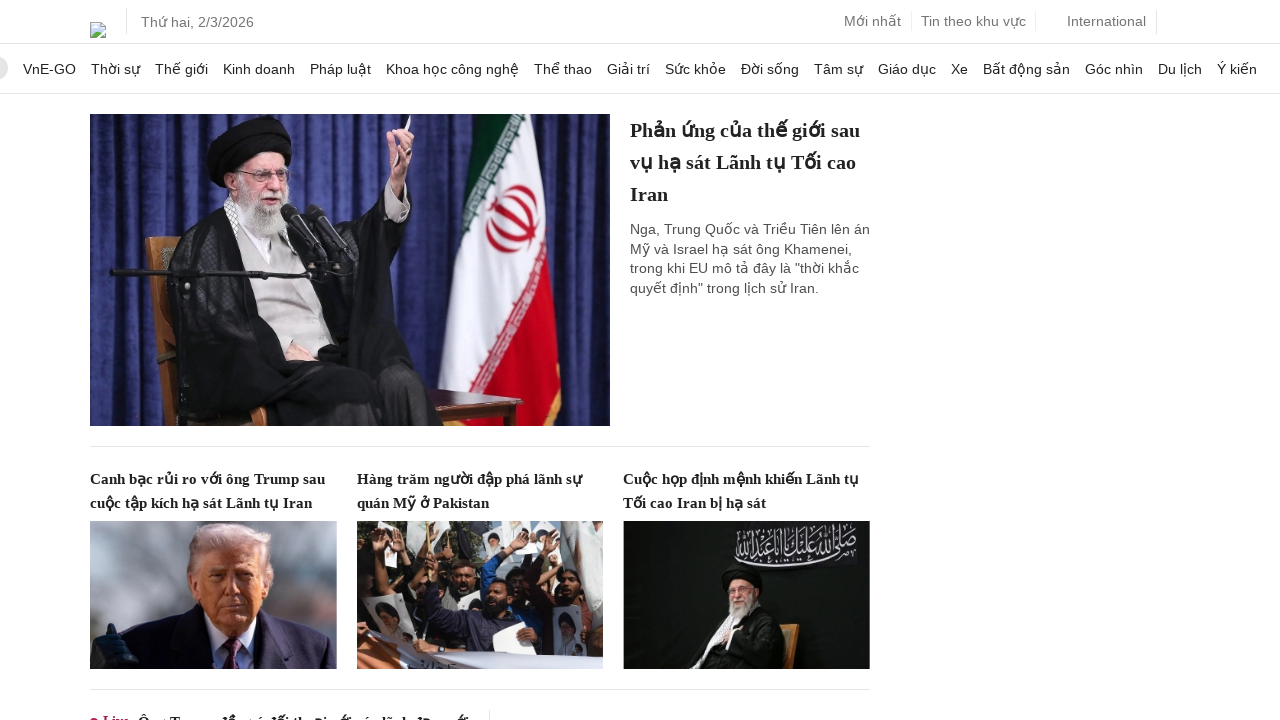

Verified page title matches expected Vietnamese news site title
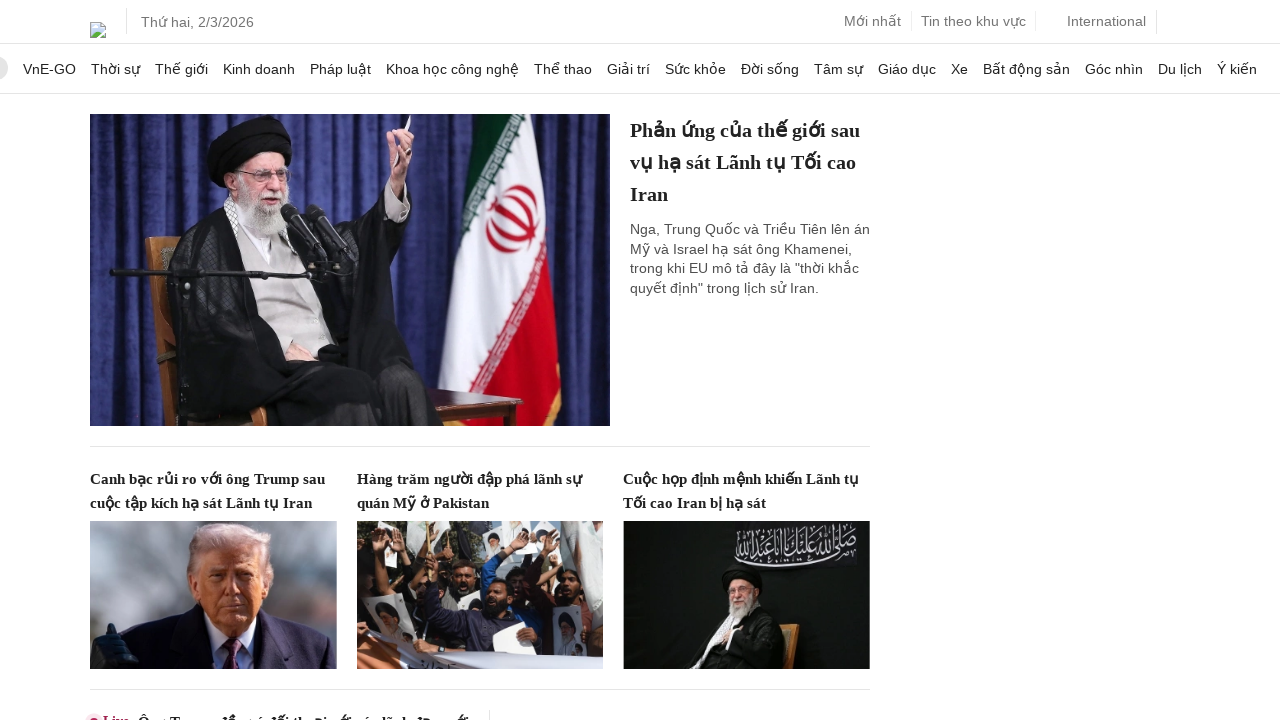

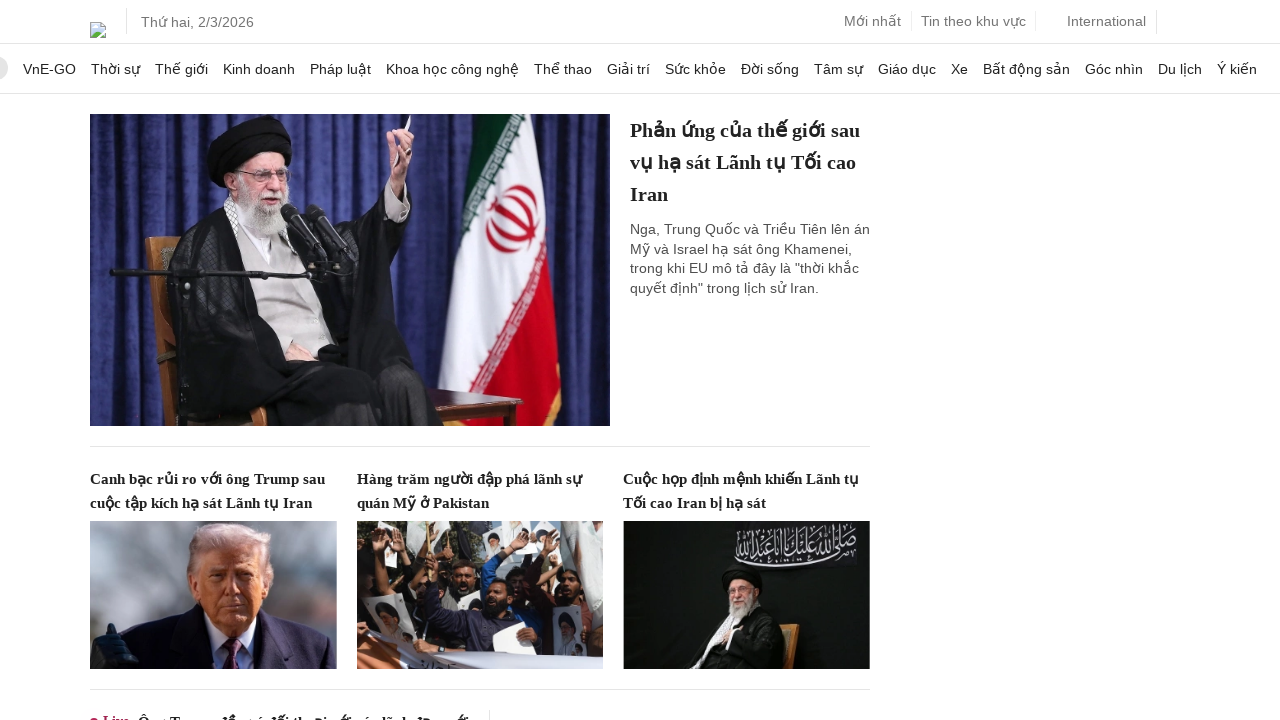